Tests filling the first name field on a practice automation form

Starting URL: https://demoqa.com/automation-practice-form

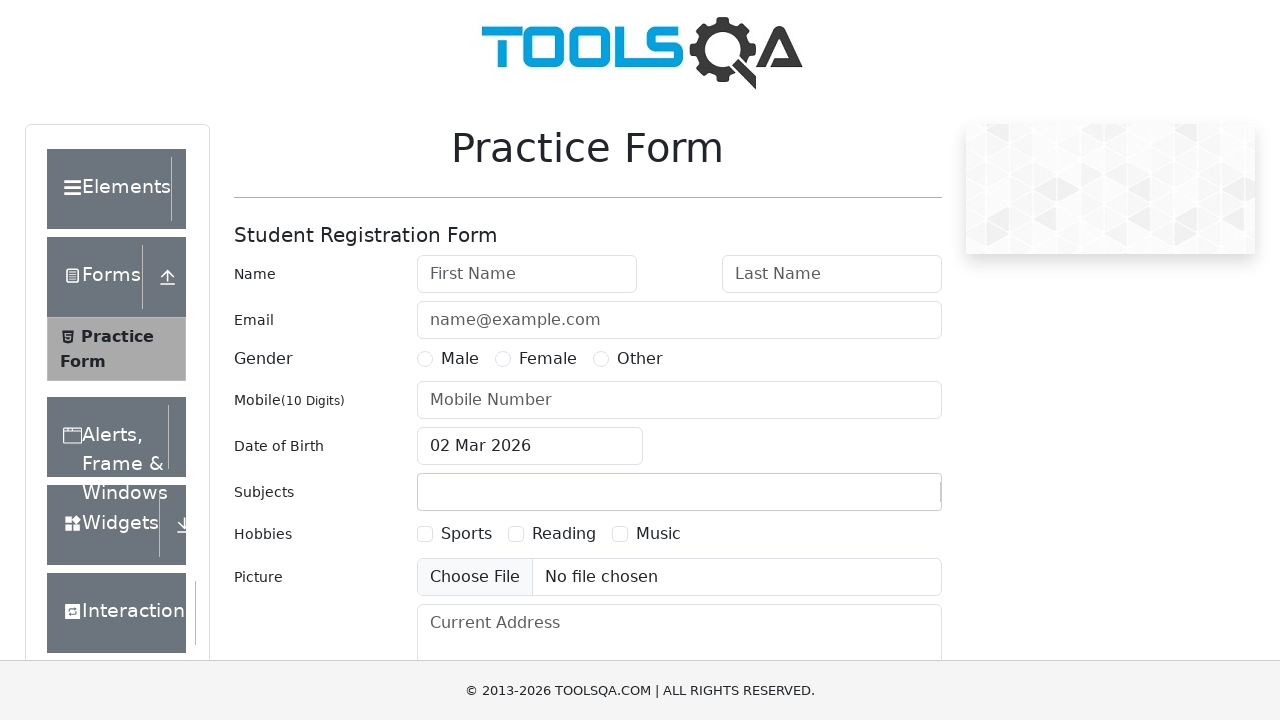

Filled first name field with 'GH' on #firstName
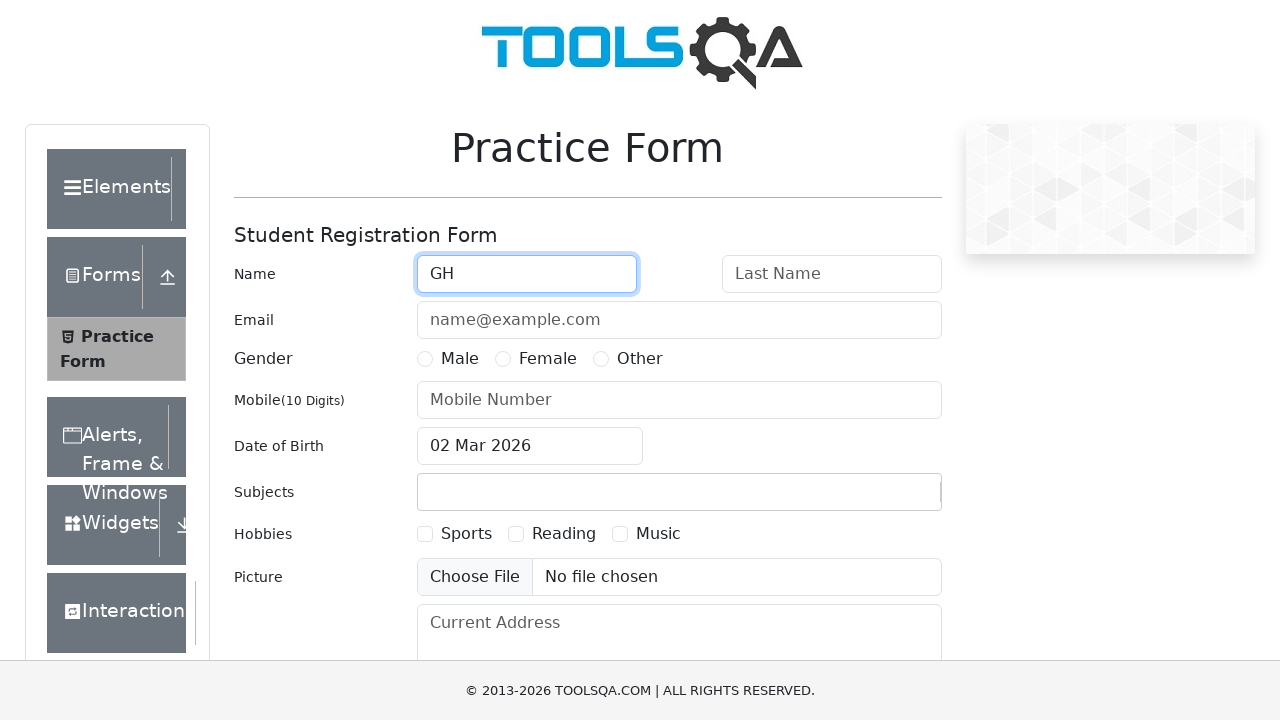

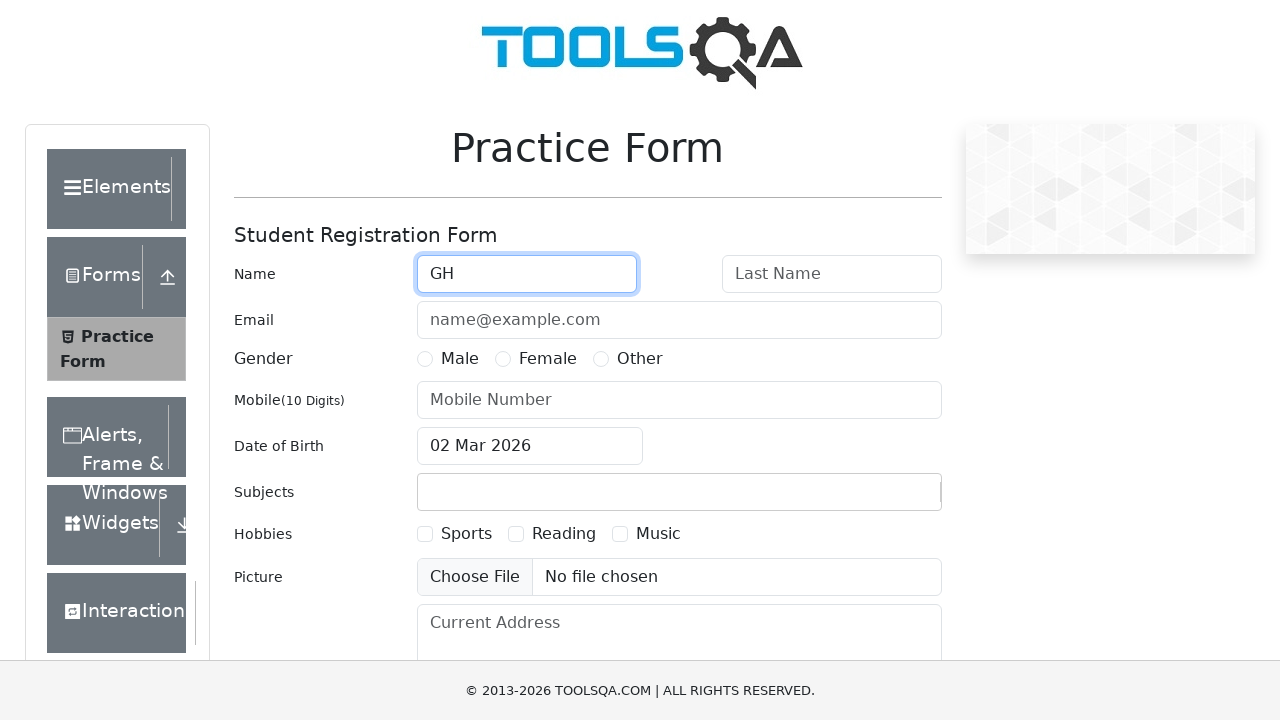